Tests JavaScript prompt dialog by triggering it, entering text, accepting it, and verifying the entered text is displayed

Starting URL: https://automationfc.github.io/basic-form/index.html

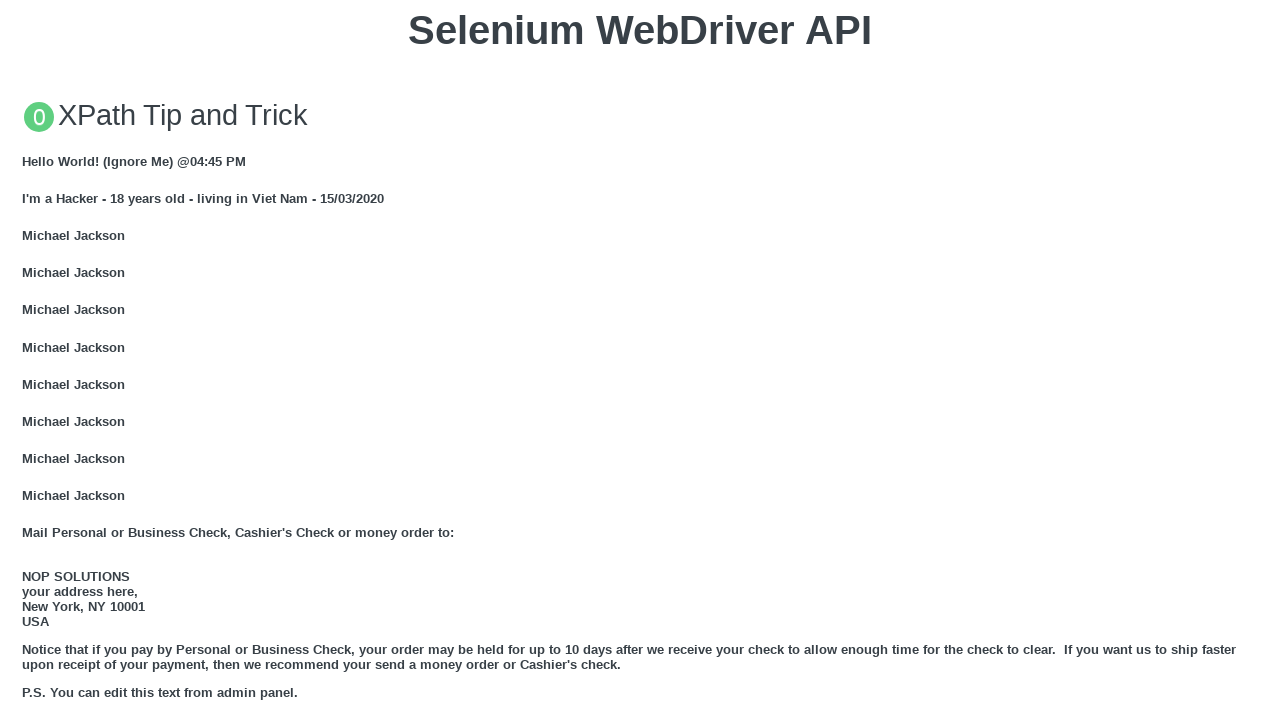

Set up dialog handler to accept prompt with text 'Selenium Java'
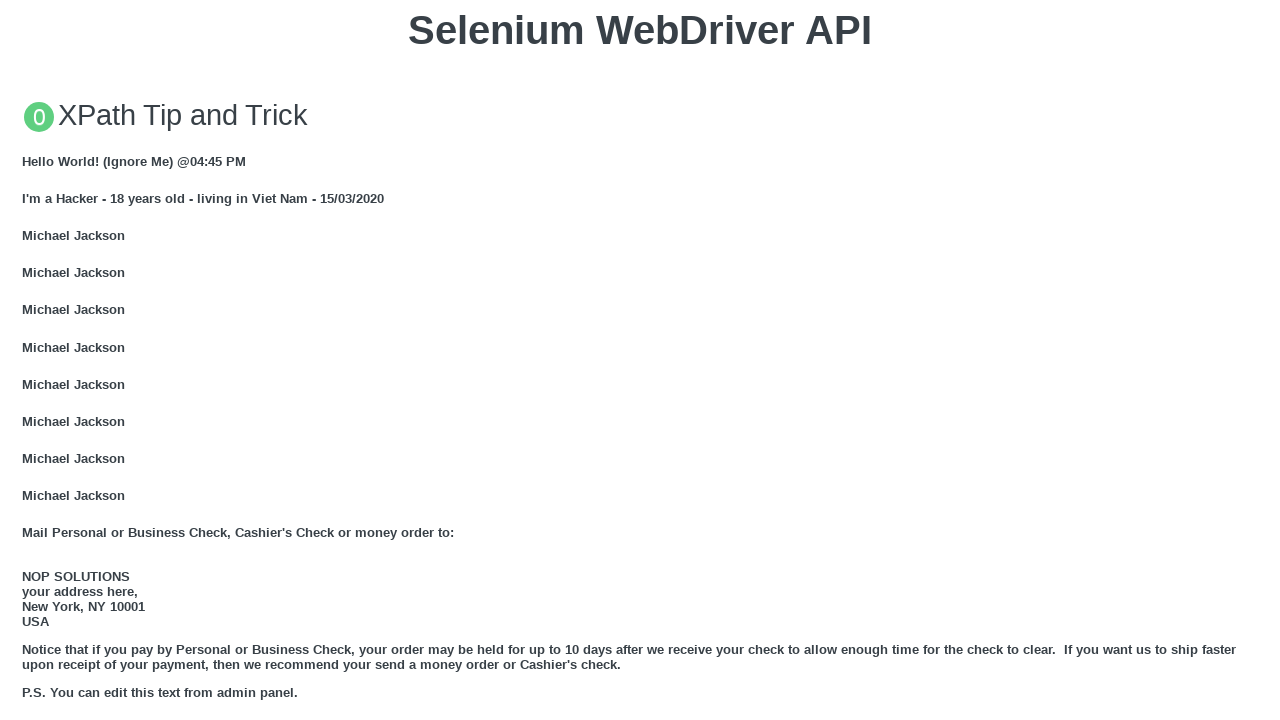

Clicked 'Click for JS Prompt' button to trigger JavaScript prompt dialog at (640, 360) on xpath=//button[text()='Click for JS Prompt']
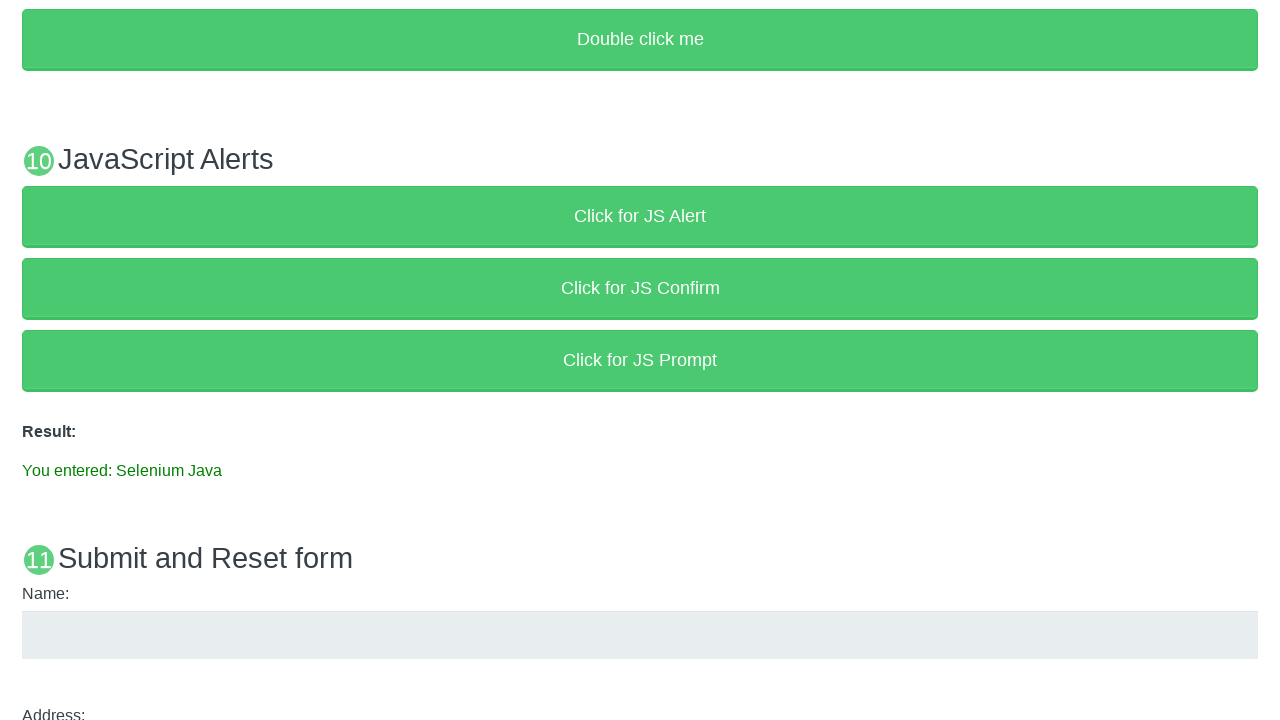

Waited for result paragraph element to appear
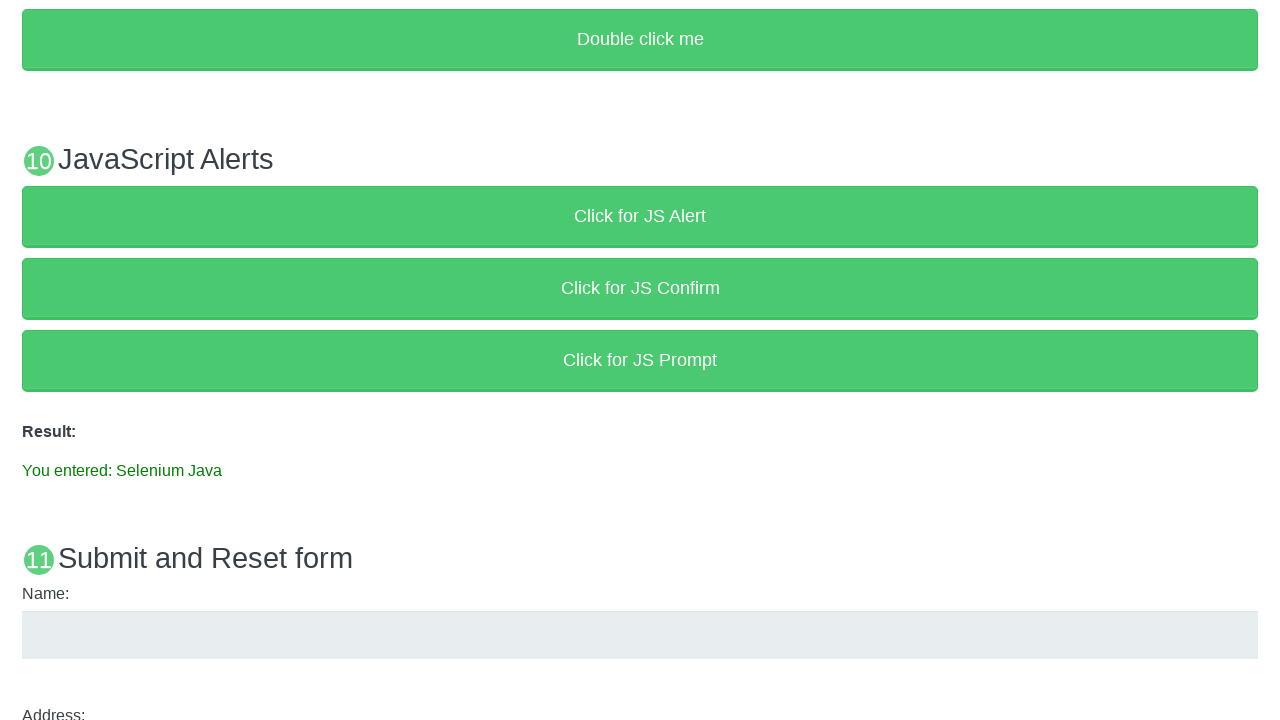

Verified result text matches 'You entered: Selenium Java'
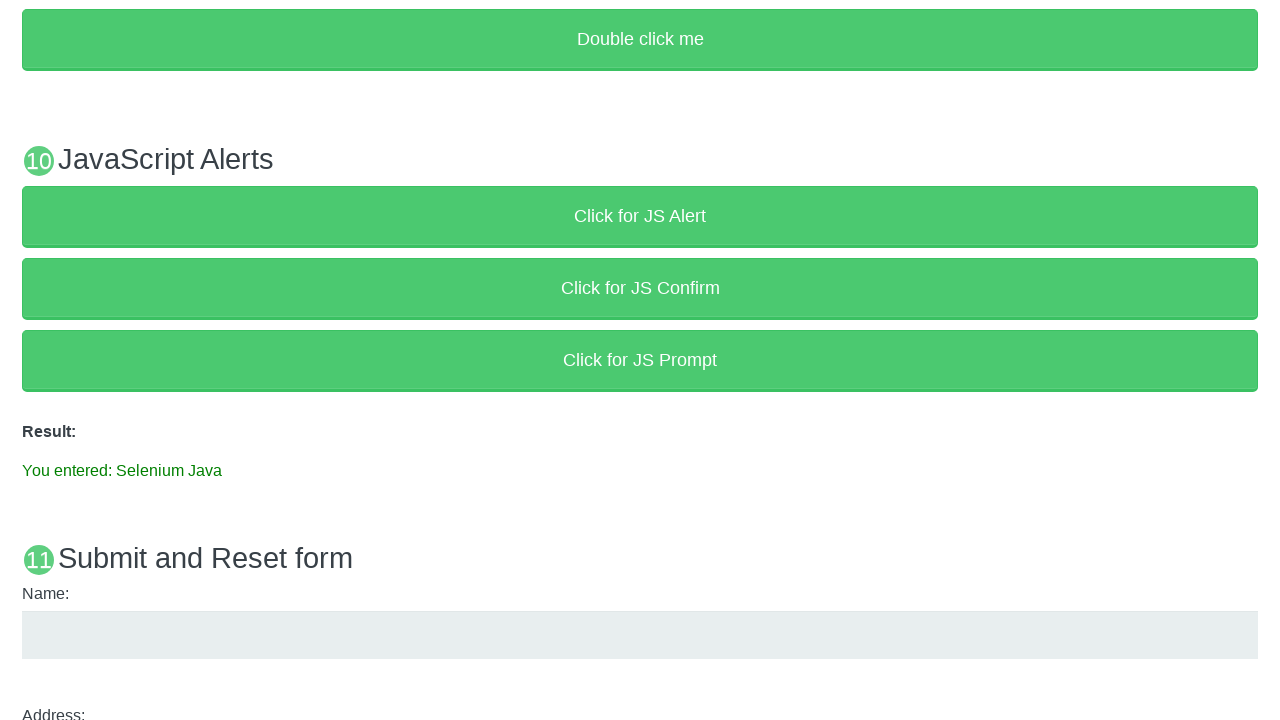

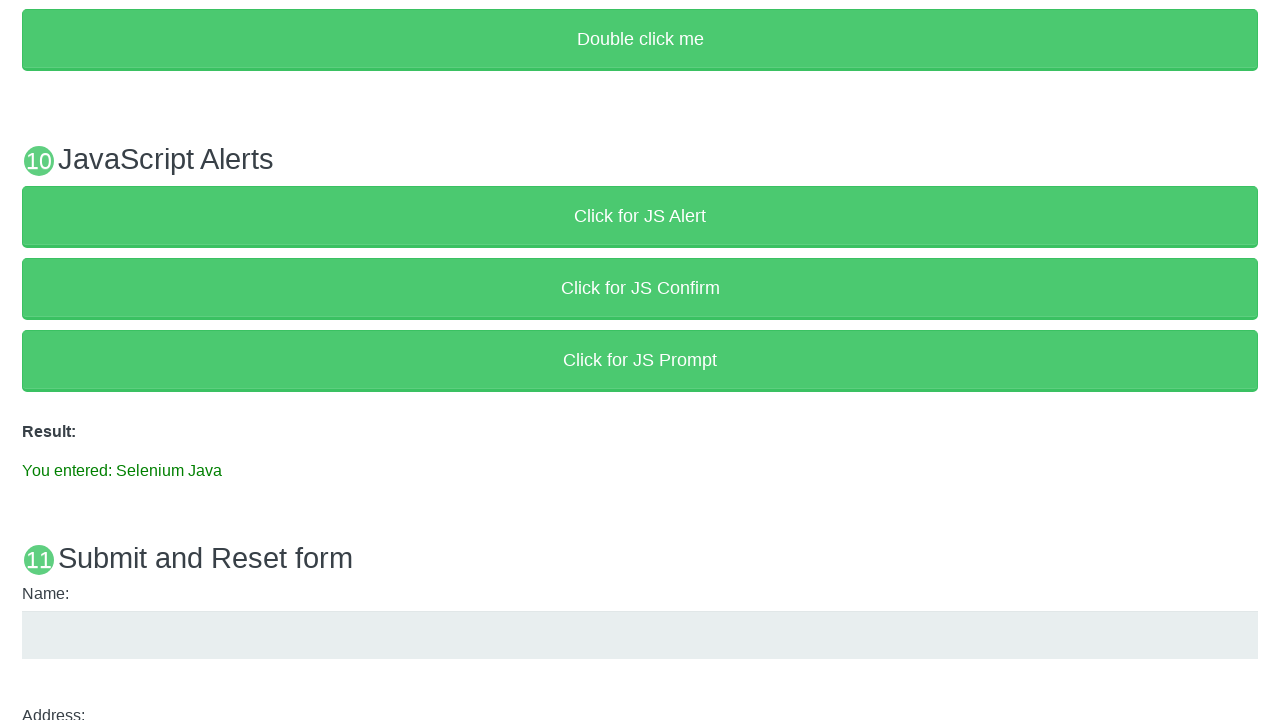